Navigates to a page and clicks a link using exact link text matching

Starting URL: https://example.com

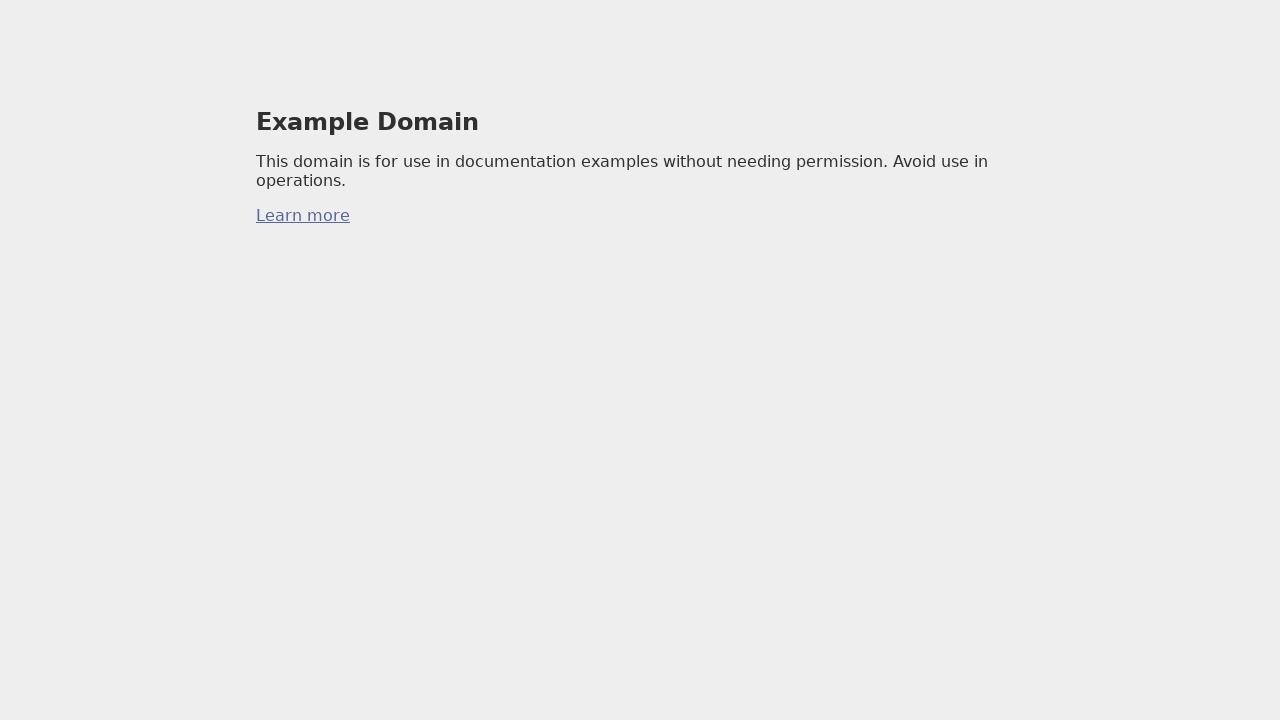

Navigated to https://example.com
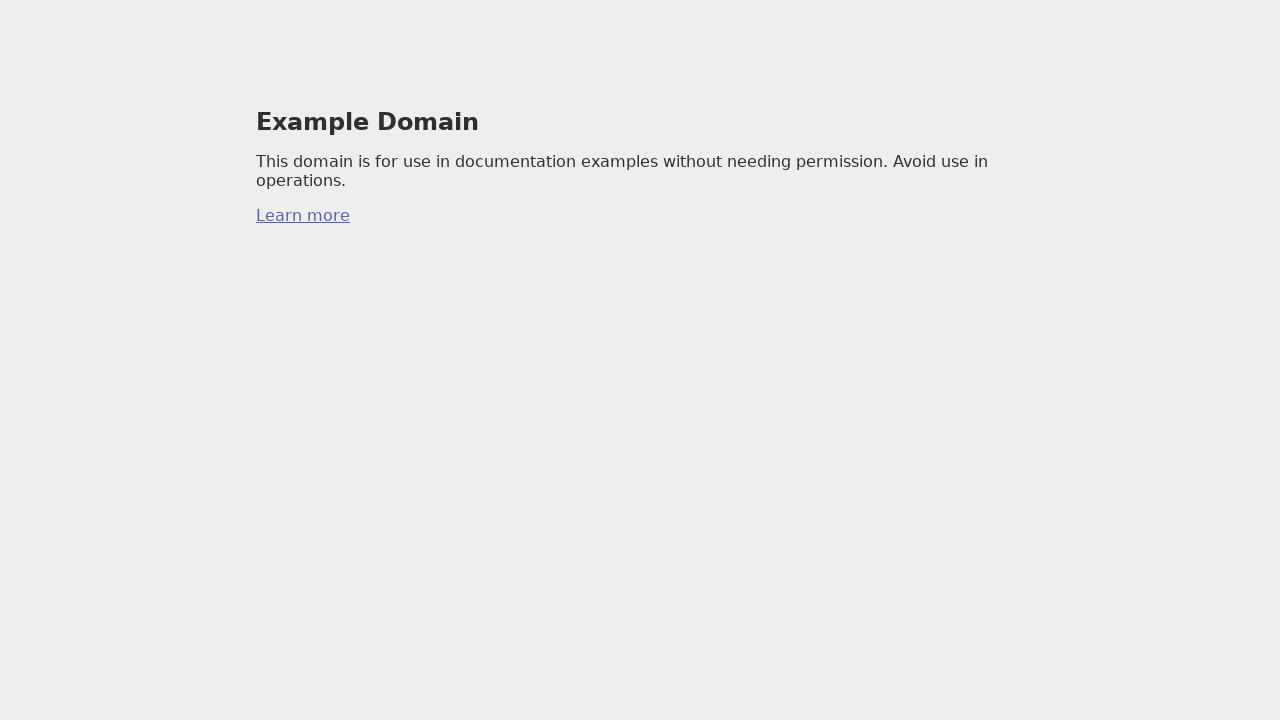

Clicked link with exact text 'Learn more' at (303, 216) on text='Learn more'
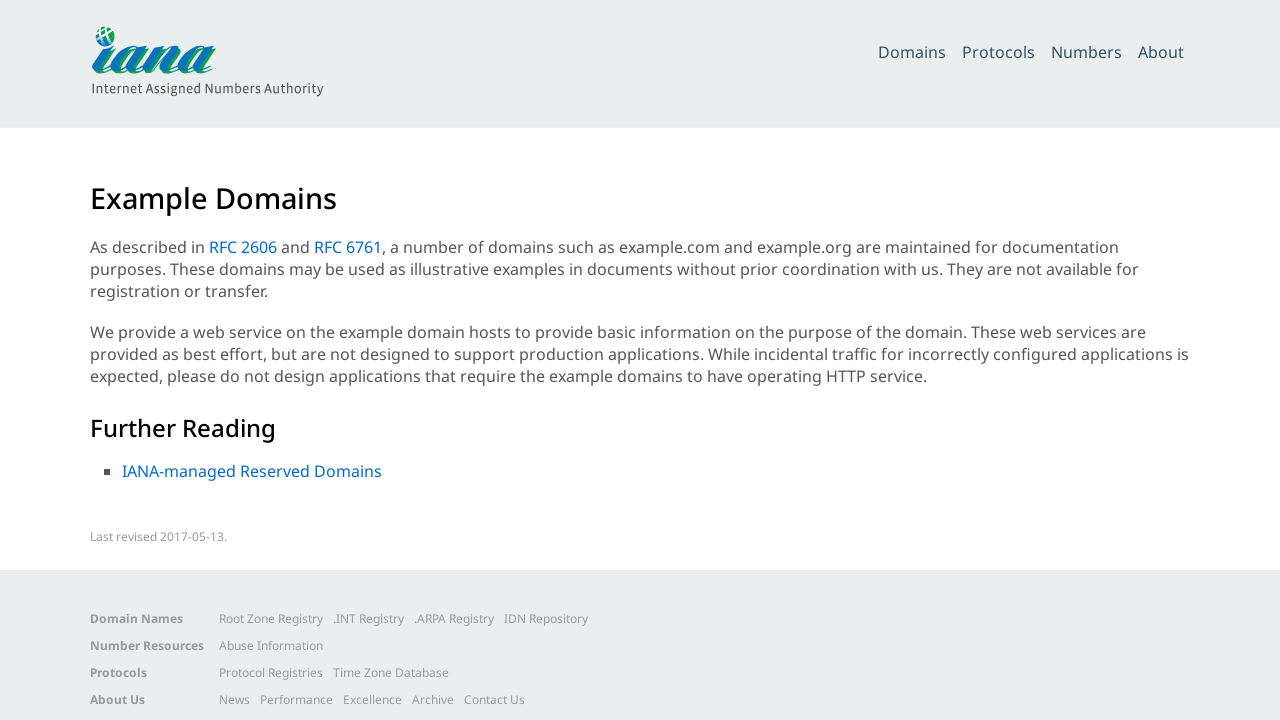

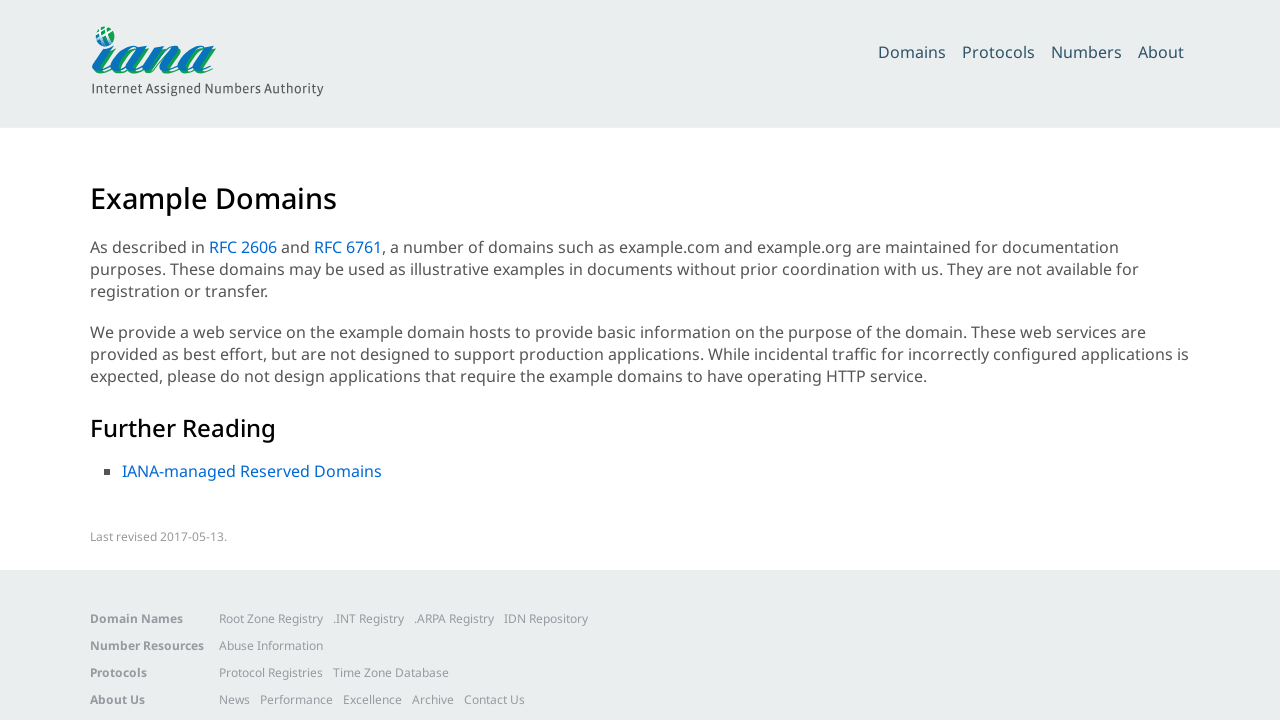